Tests that the Playwright homepage has a "Get Started" link and clicking it navigates to the documentation intro page

Starting URL: https://playwright.dev/

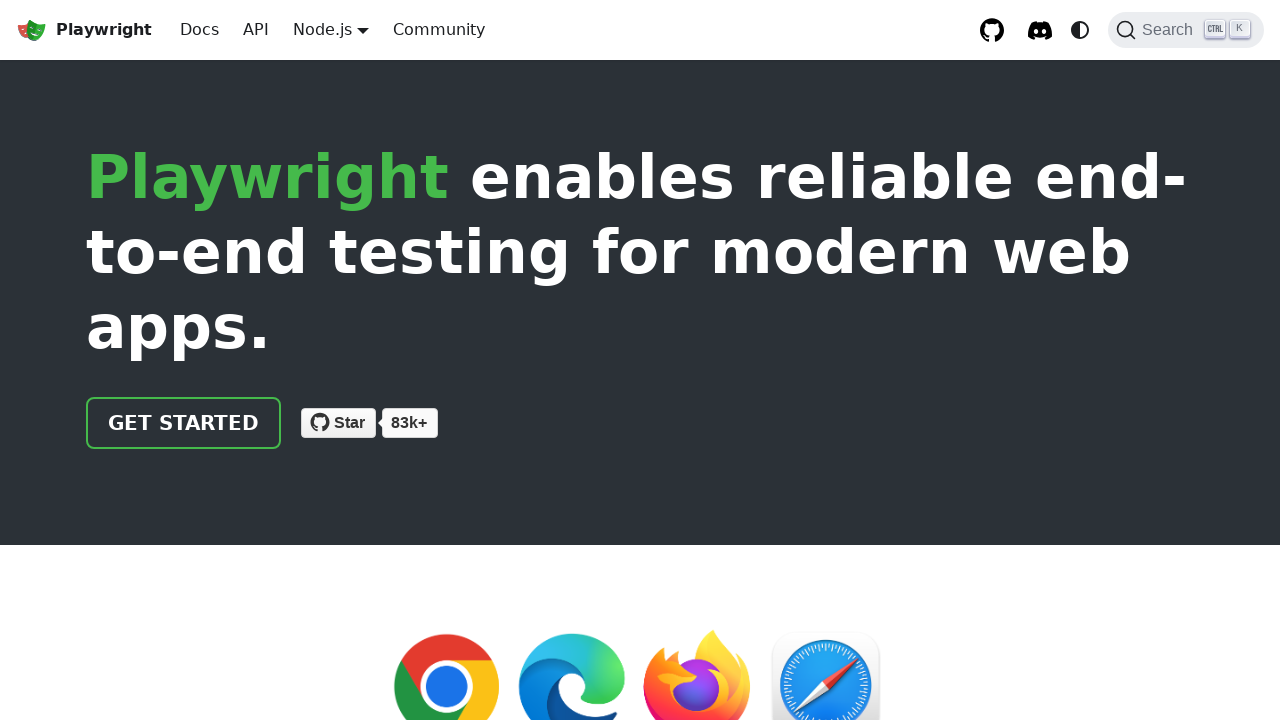

Clicked the 'Get Started' link on Playwright homepage at (184, 423) on internal:role=link[name="Get Started"i]
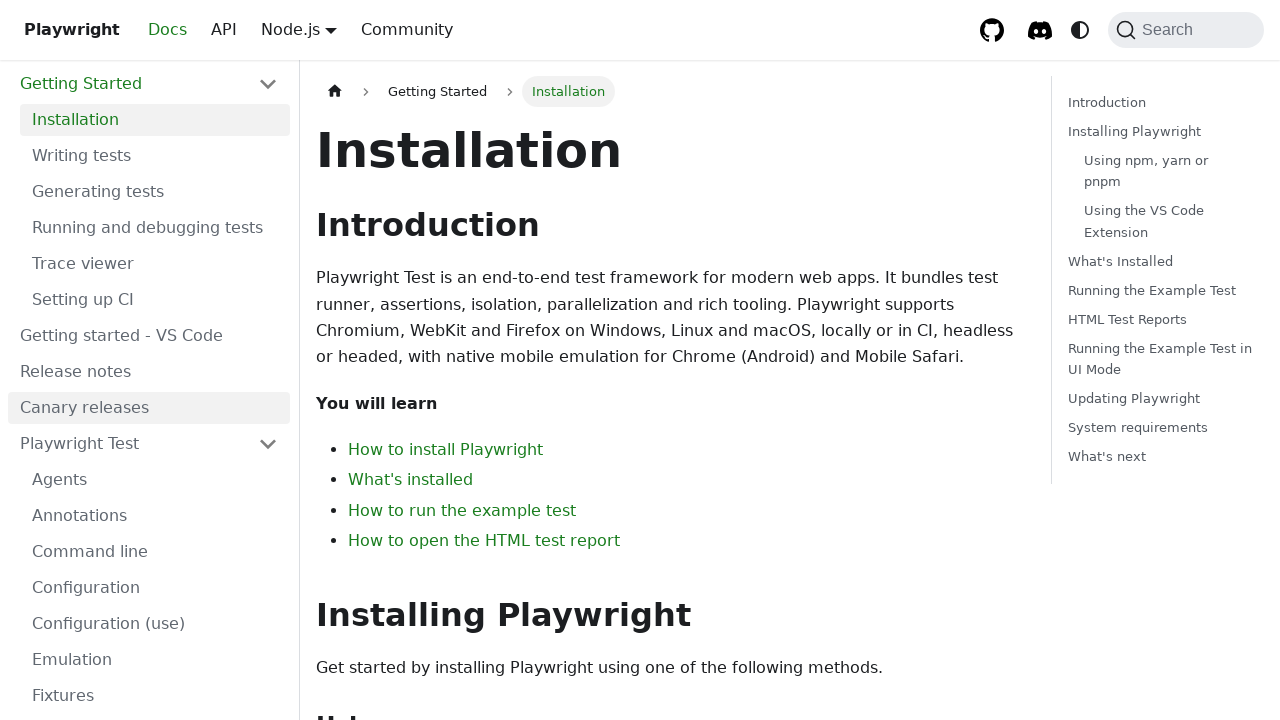

Navigation to documentation intro page completed
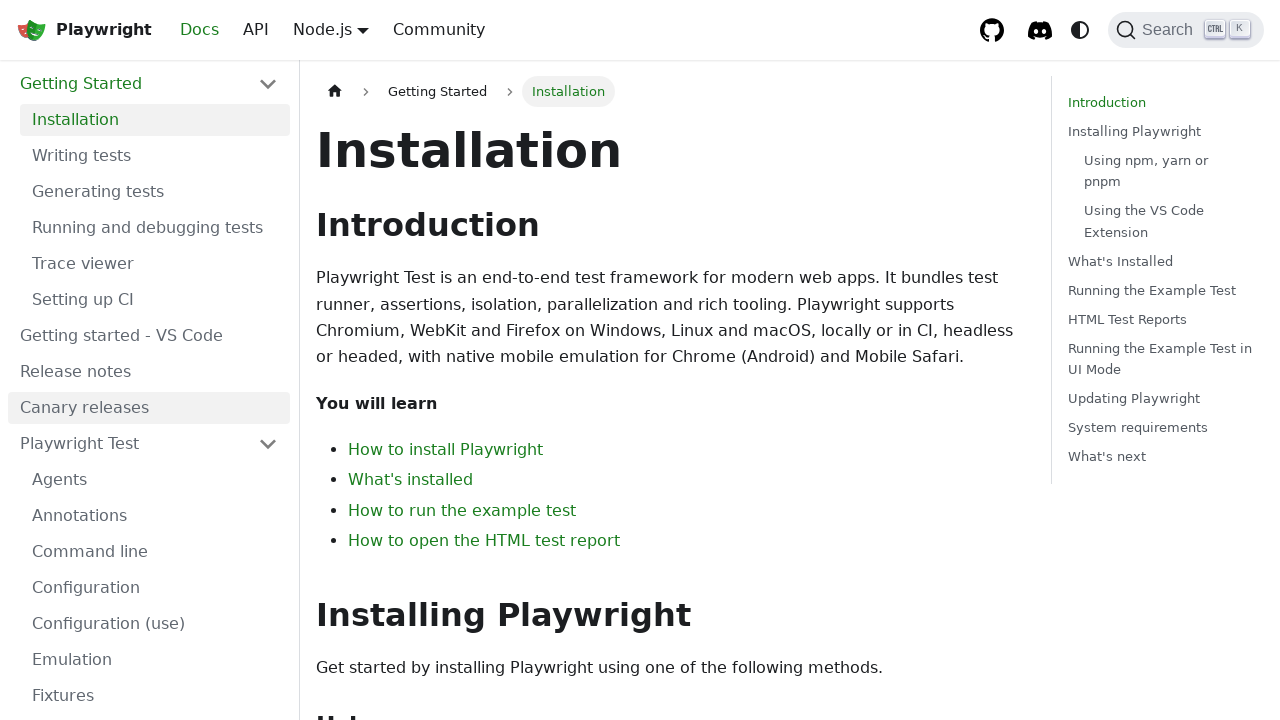

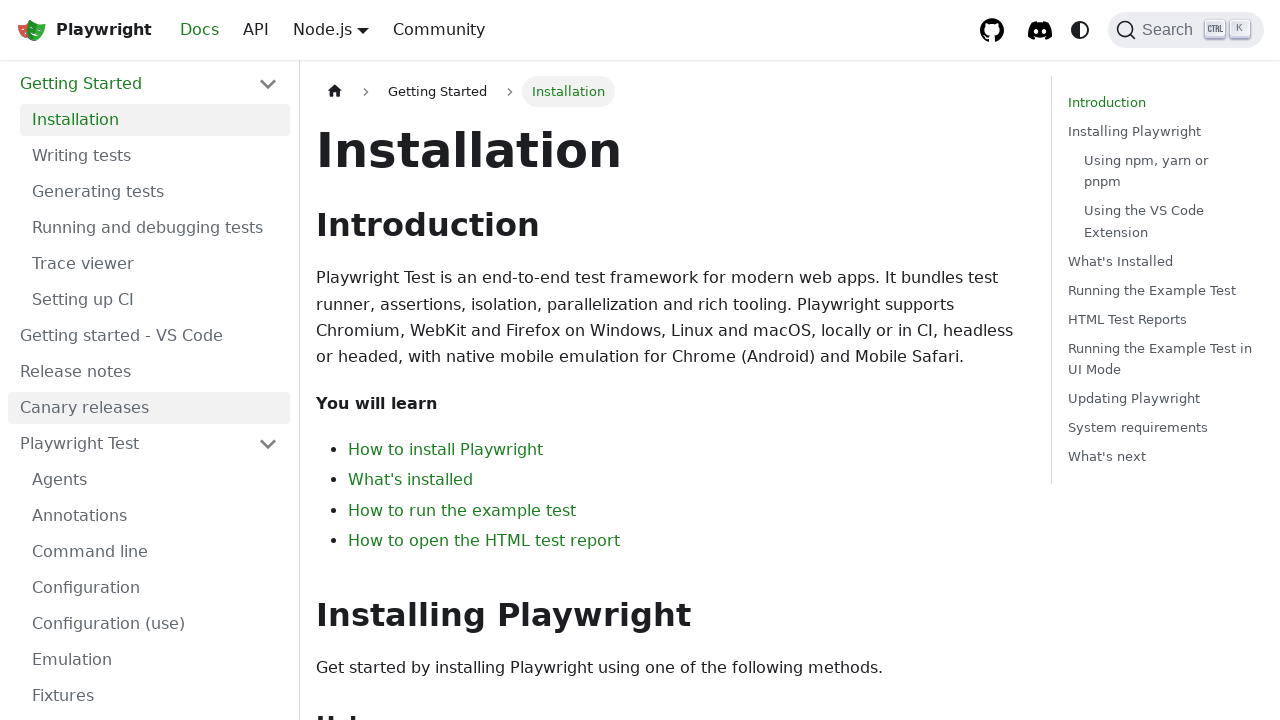